Tests form submission by clicking a link with partial text, then filling out a form with personal information (first name, last name, city, country) and submitting it.

Starting URL: http://suninjuly.github.io/find_link_text

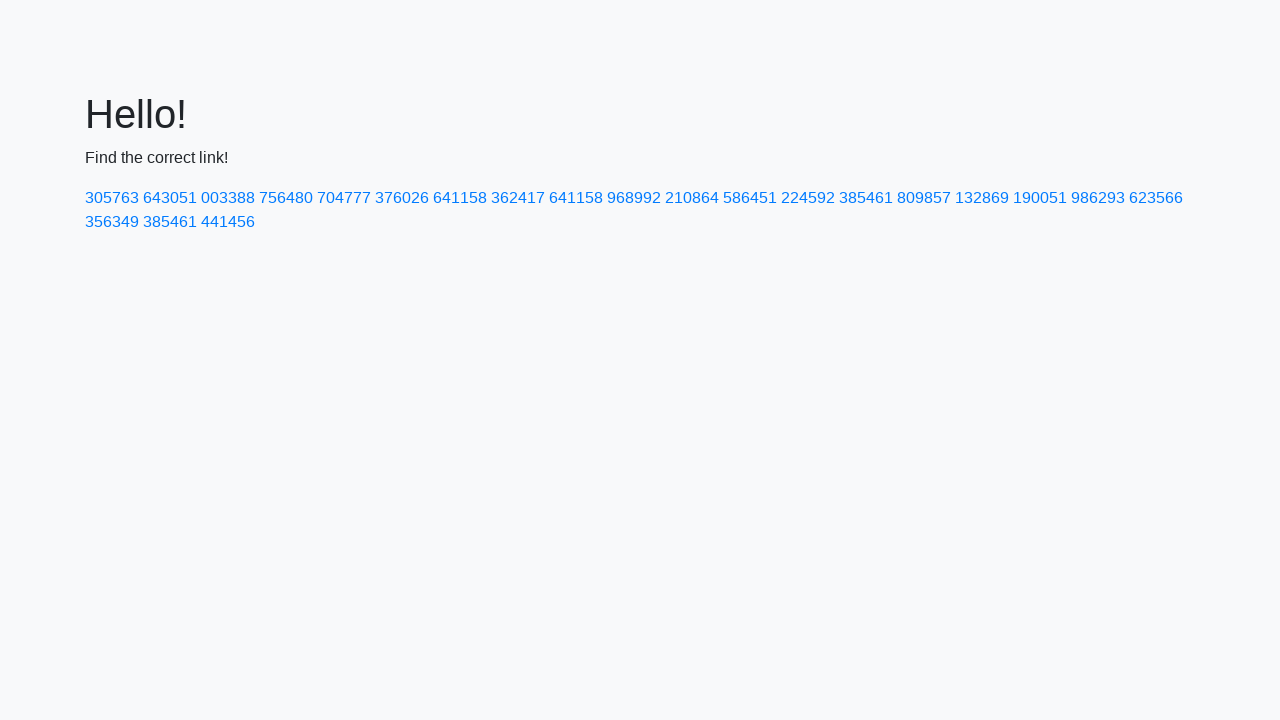

Clicked link containing text '224592' at (808, 198) on a:has-text('224592')
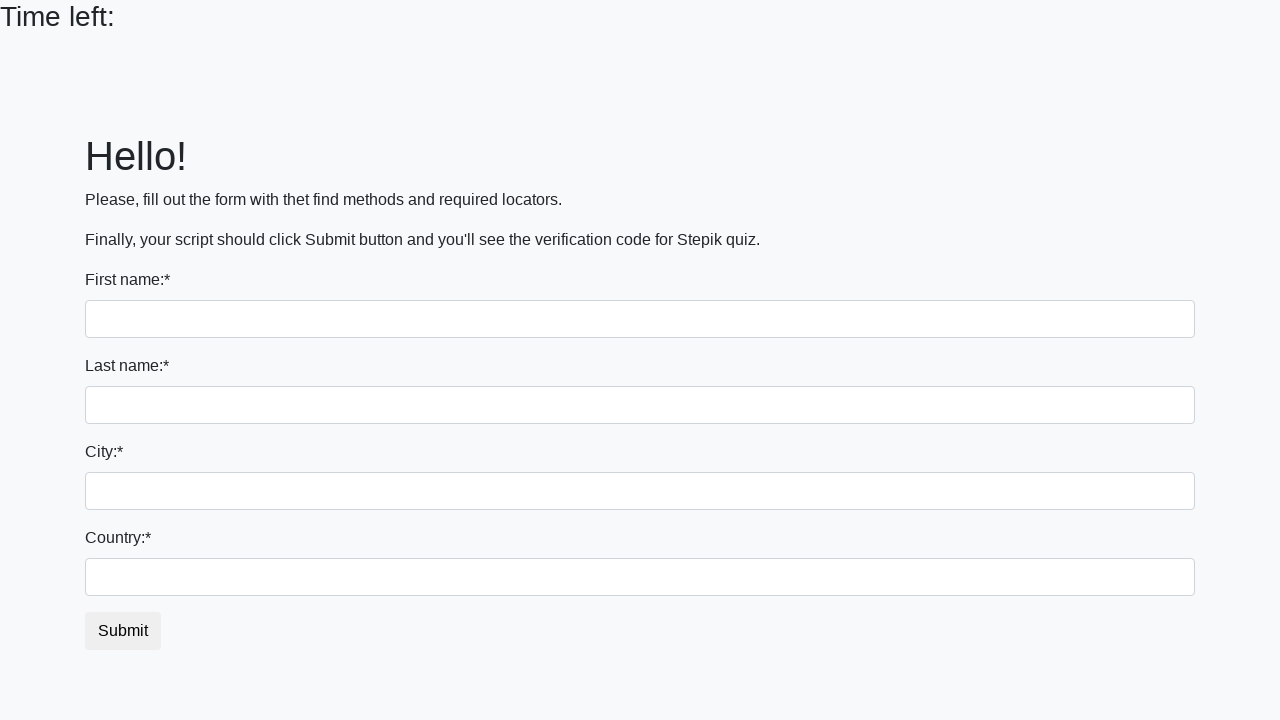

Filled first name input with 'Ivan' on input
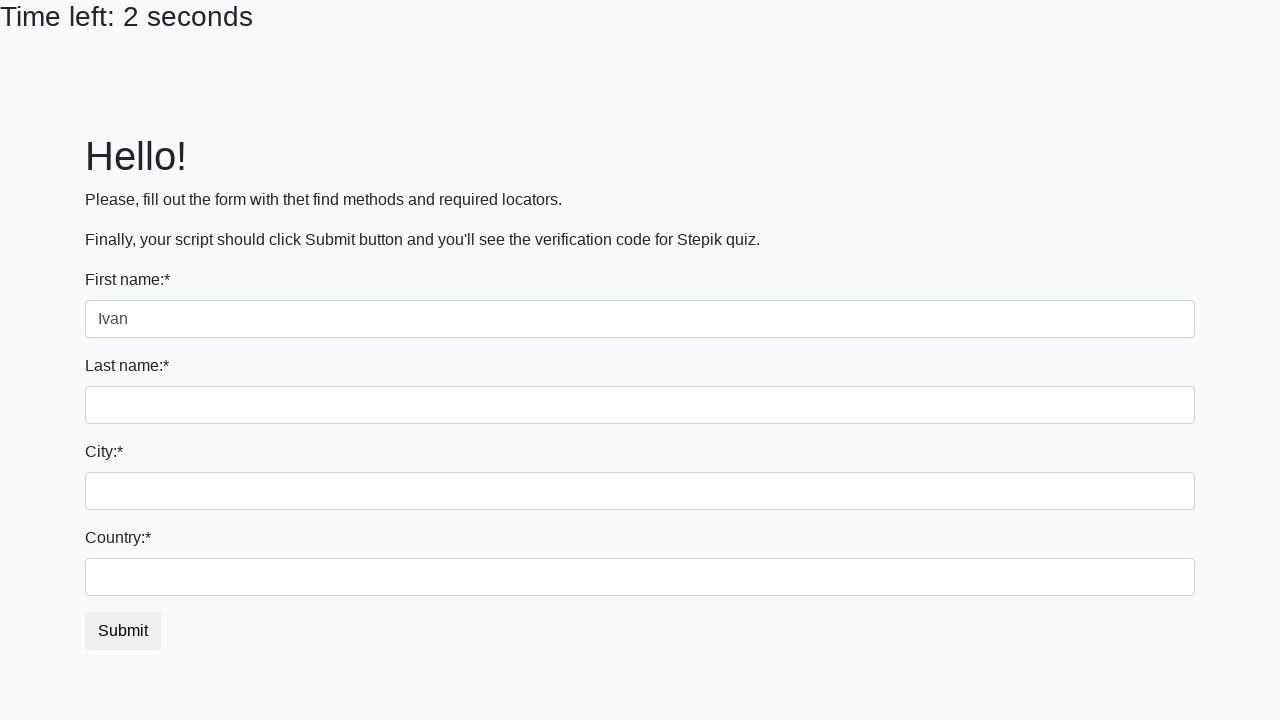

Filled last name input with 'Petrov' on input[name='last_name']
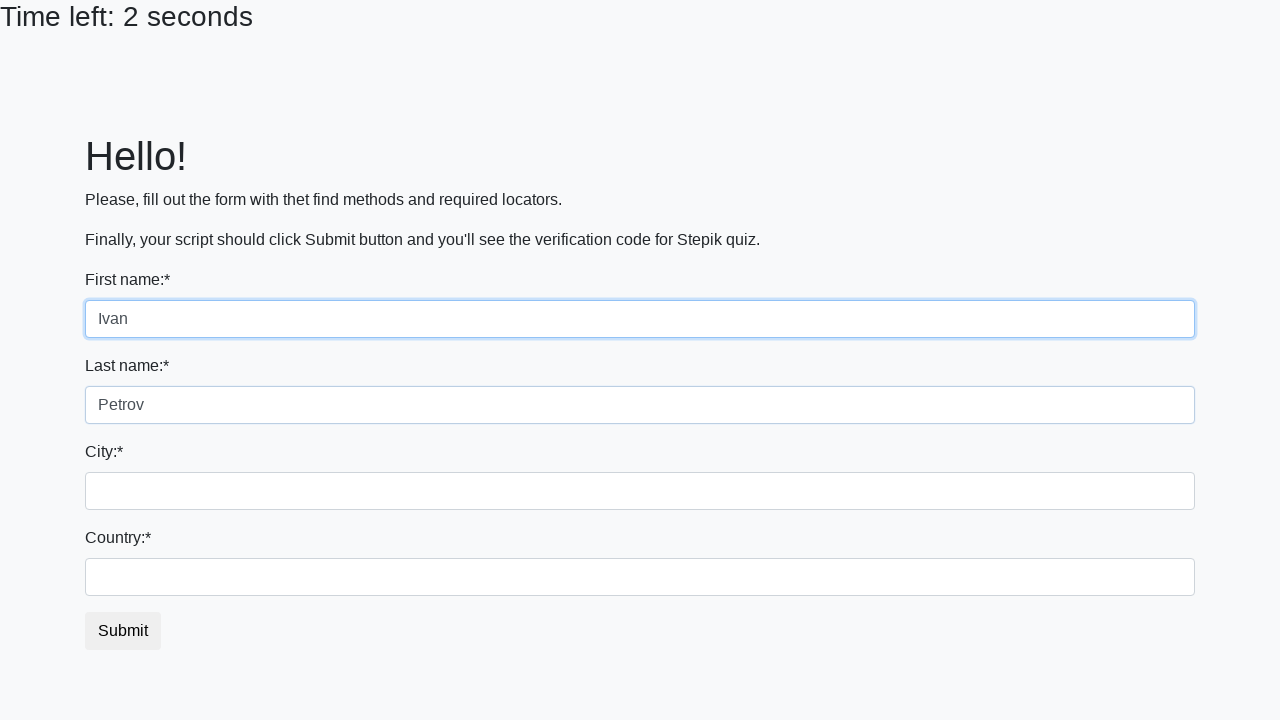

Filled city input with 'Smolensk' on .form-control.city
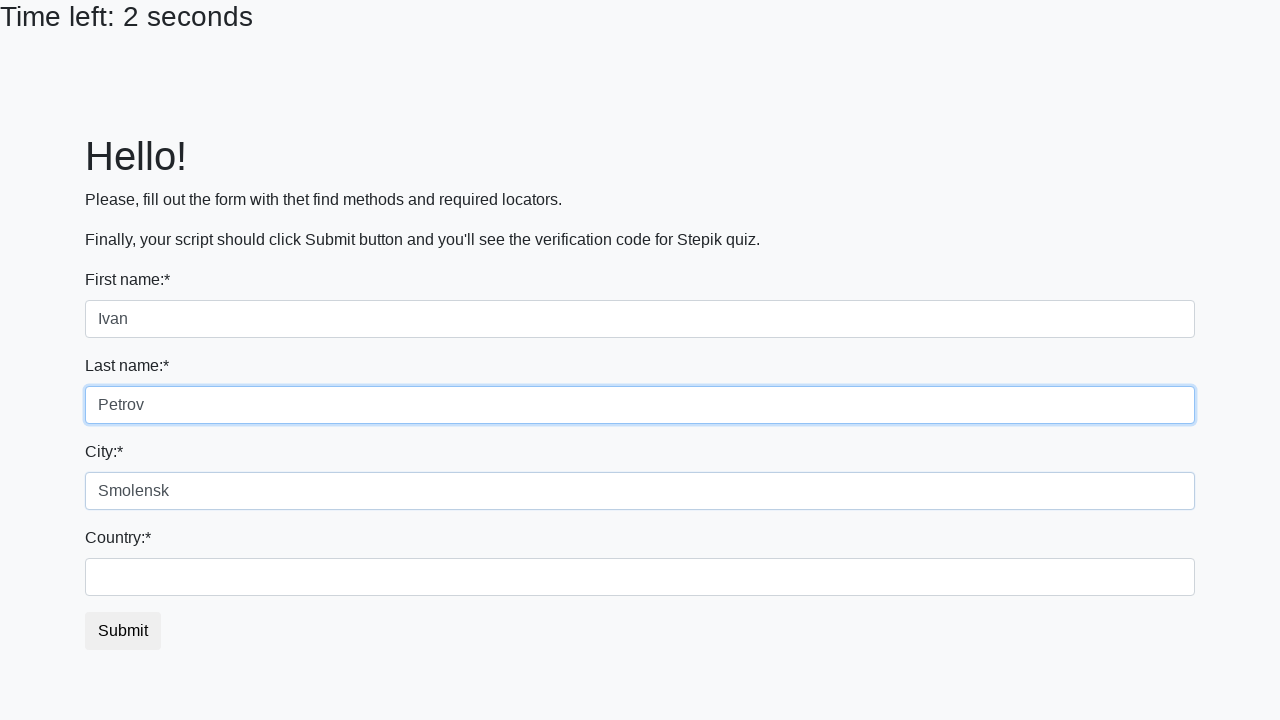

Filled country input with 'Russia' on #country
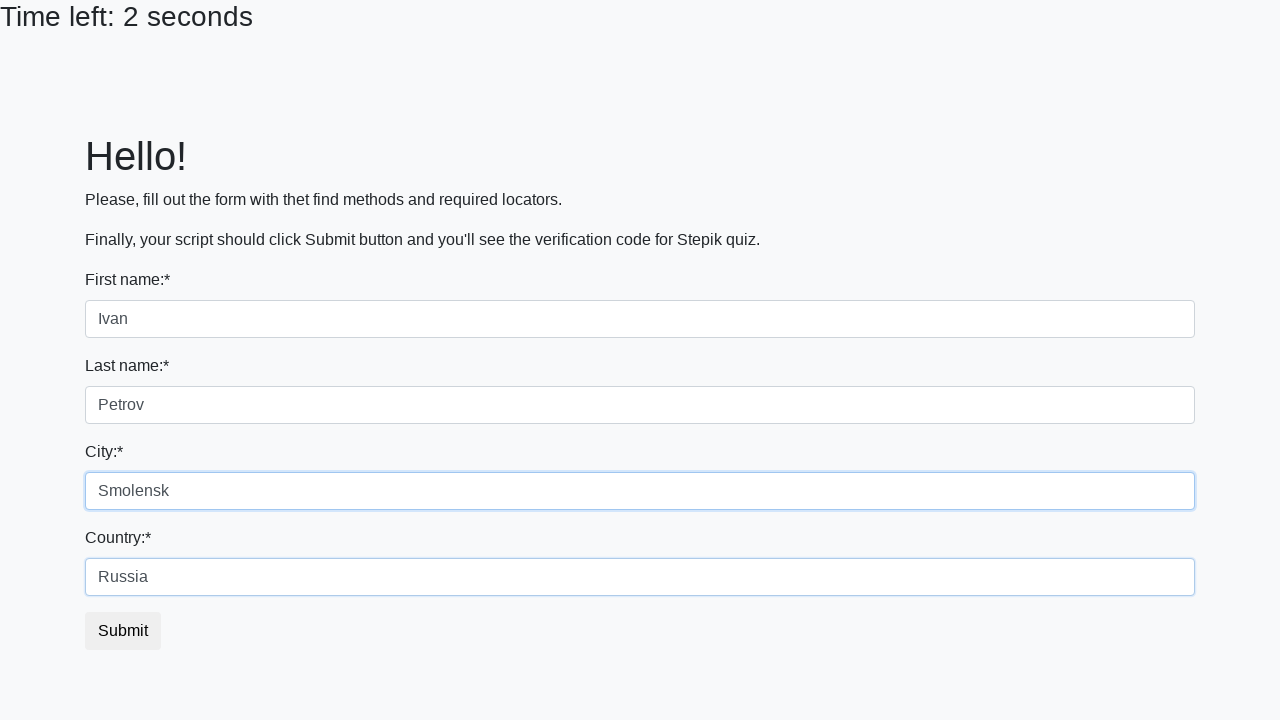

Clicked submit button to submit form at (123, 631) on button.btn
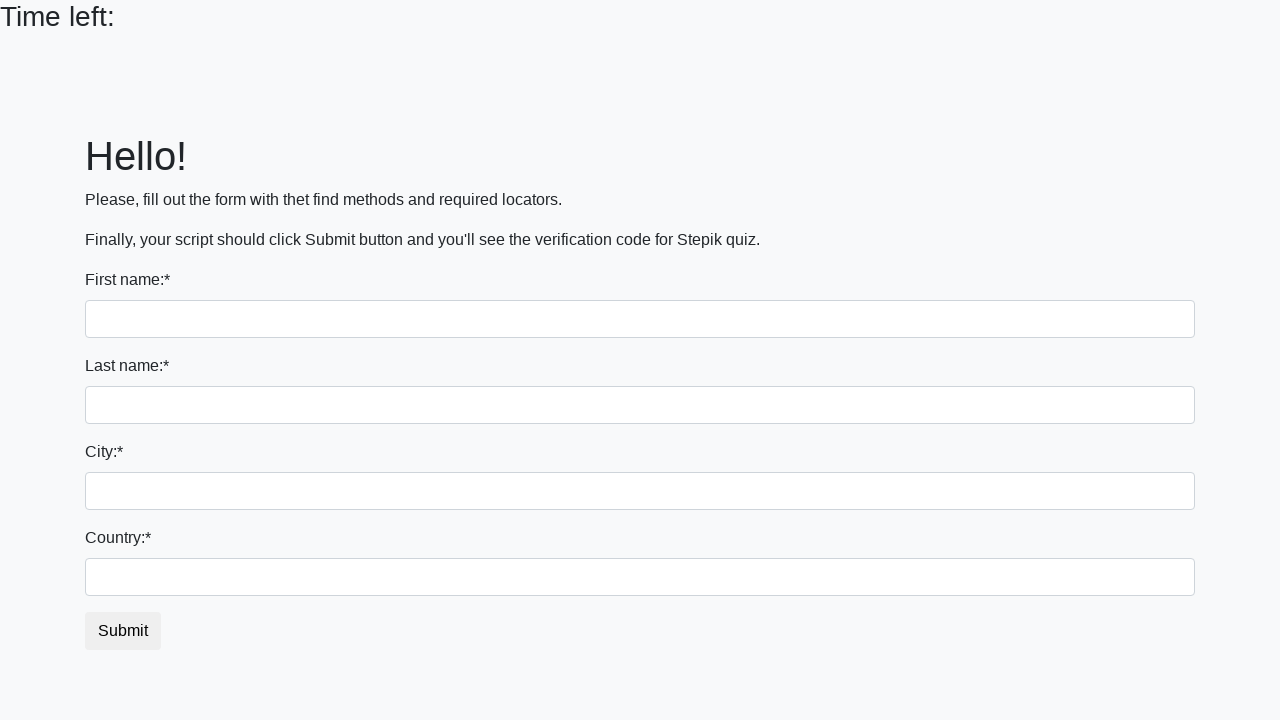

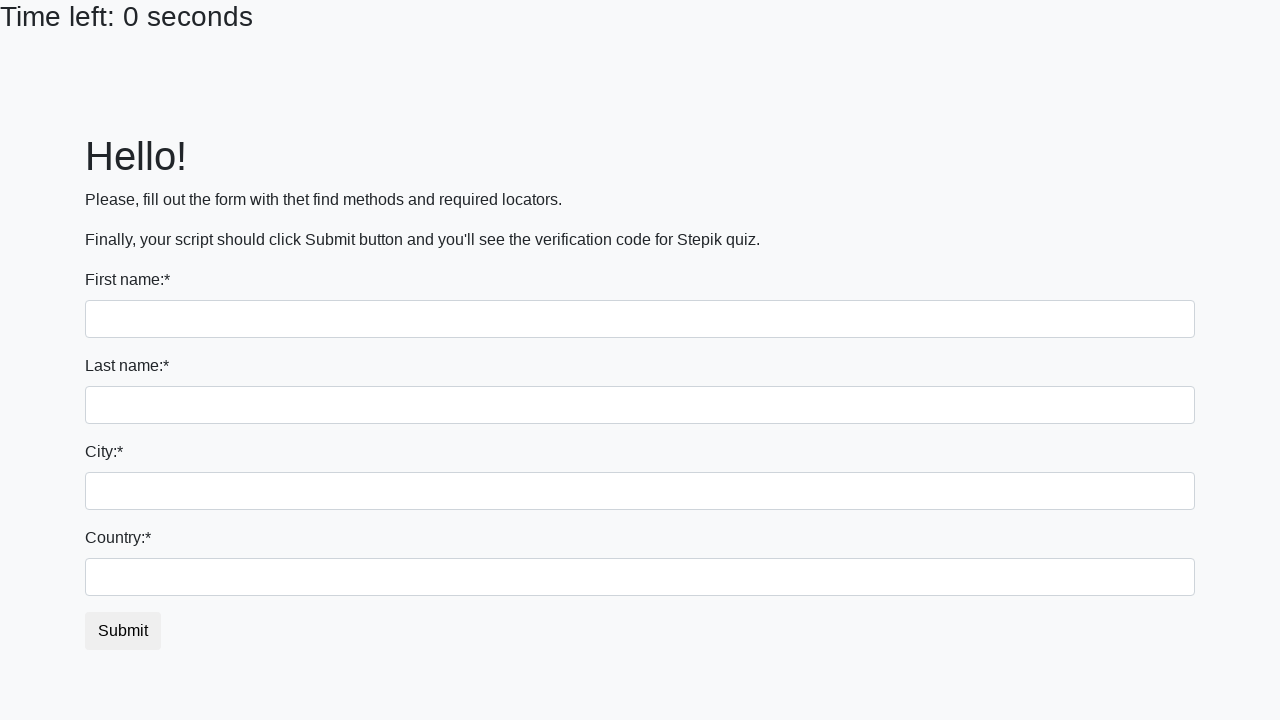